Tests various dropdown and select interactions on a form page, including selecting tools, countries, cities, courses, and languages

Starting URL: https://www.leafground.com/select.xhtml

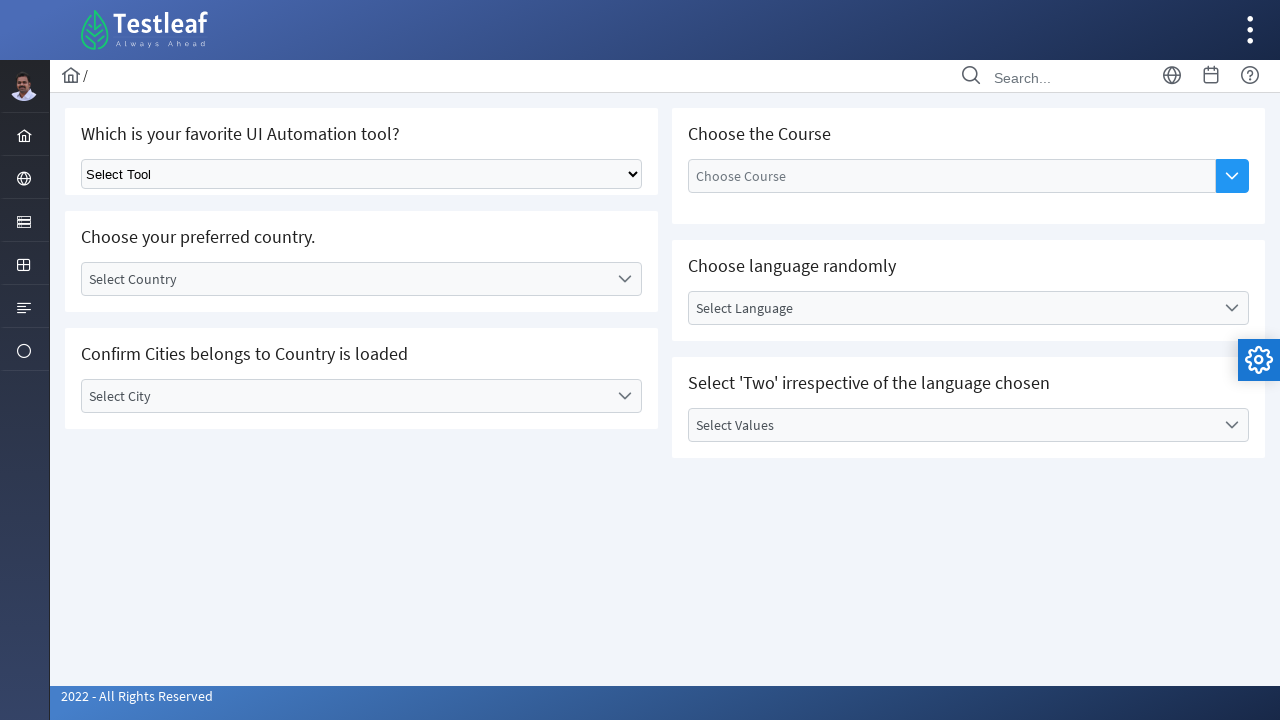

Selected 'Selenium' as favorite UI Automation tool on xpath=//h5[contains(text(),'Which is your favorite UI Automation tool?')]//follo
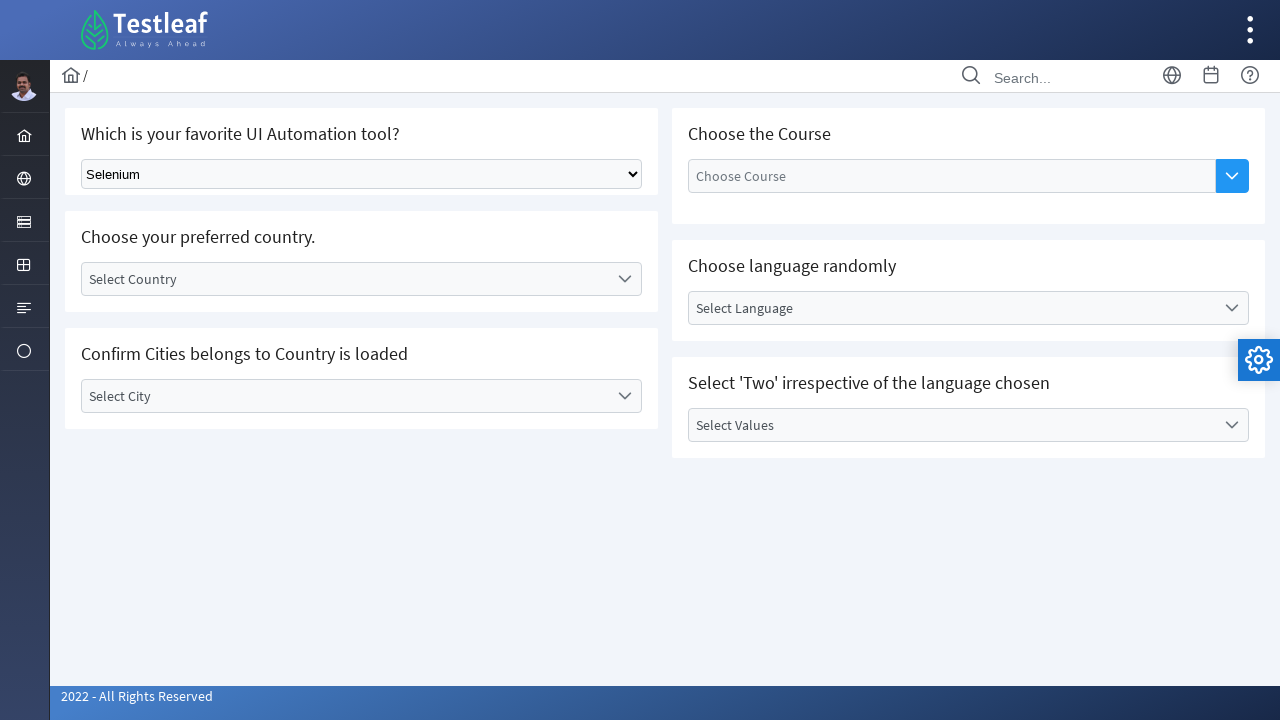

Clicked on 'Select Country' dropdown at (345, 279) on xpath=//label[text()='Select Country']
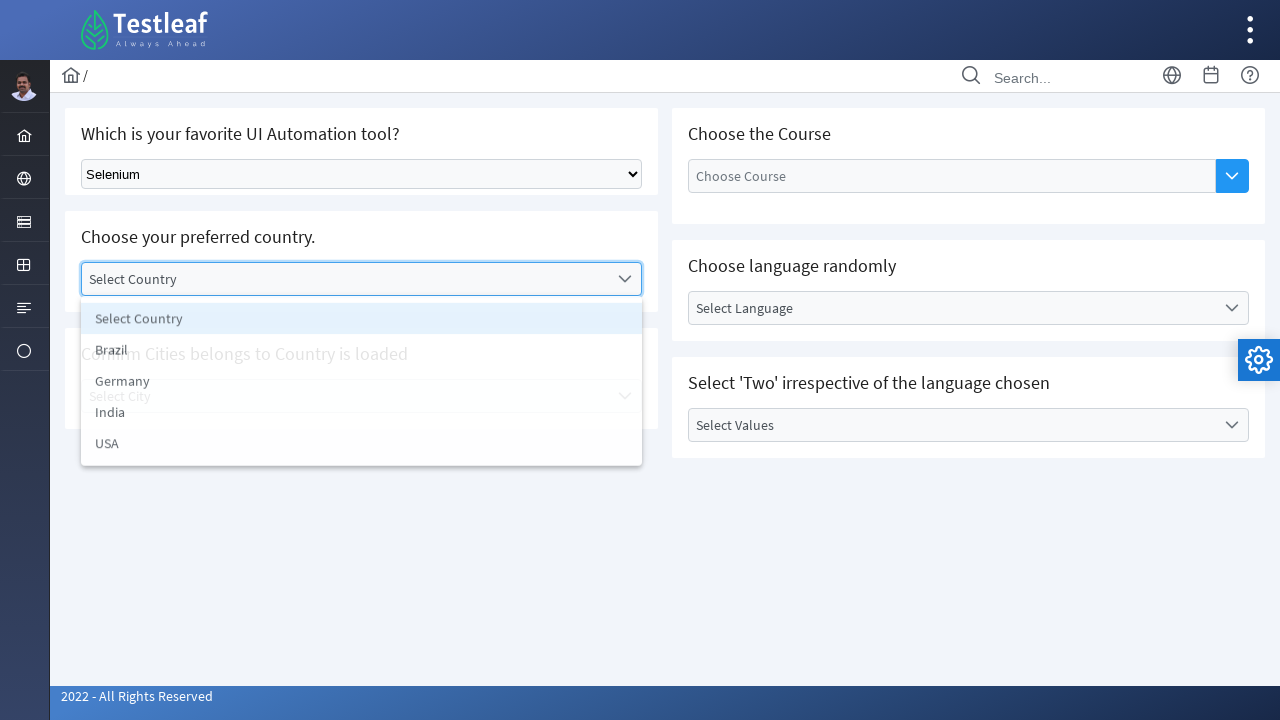

Selected 'India' from country dropdown at (362, 415) on xpath=//li[text()='India']
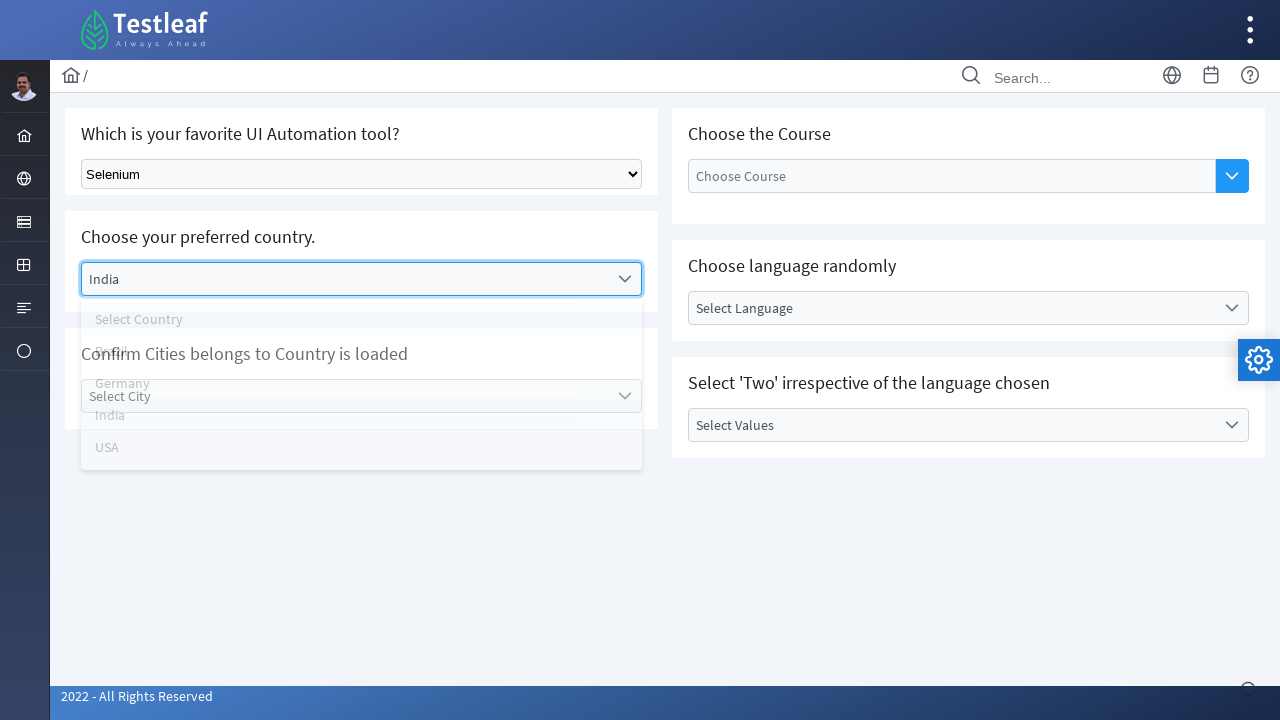

Clicked on 'Select City' dropdown at (345, 396) on xpath=//label[text()='Select City']
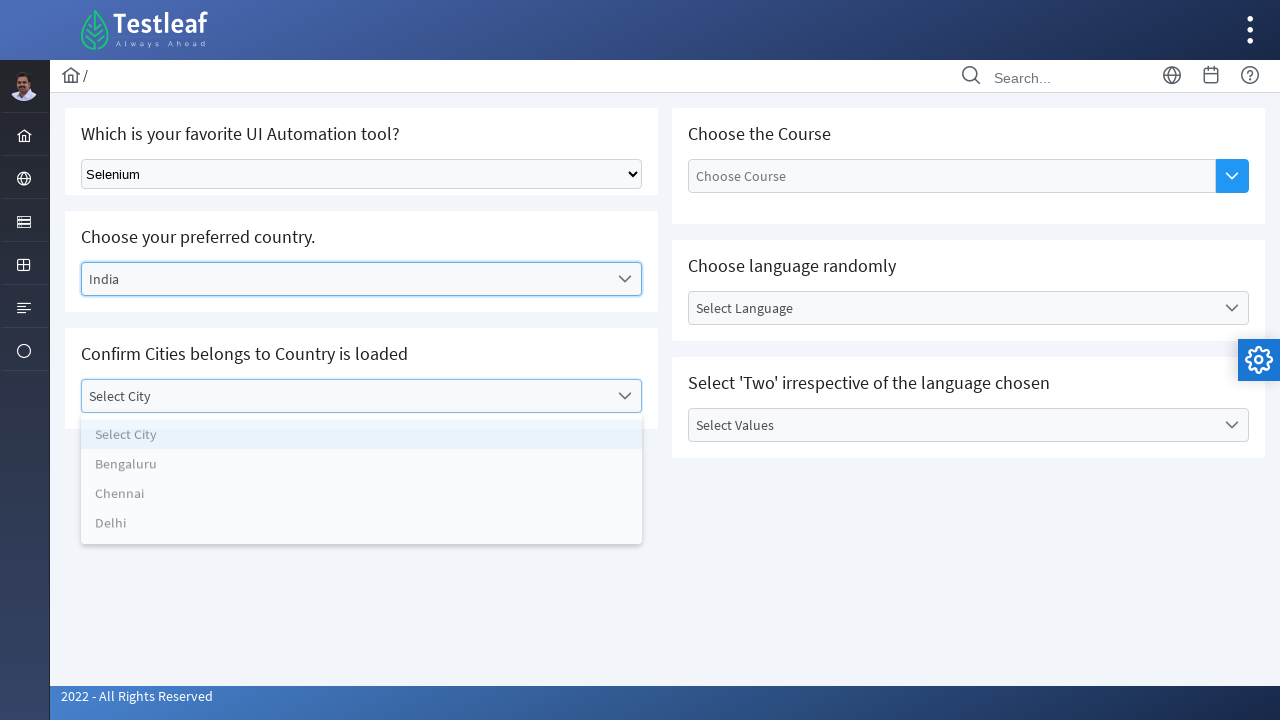

Selected 'Bengaluru' from city dropdown at (362, 468) on xpath=//li[text()='Bengaluru']
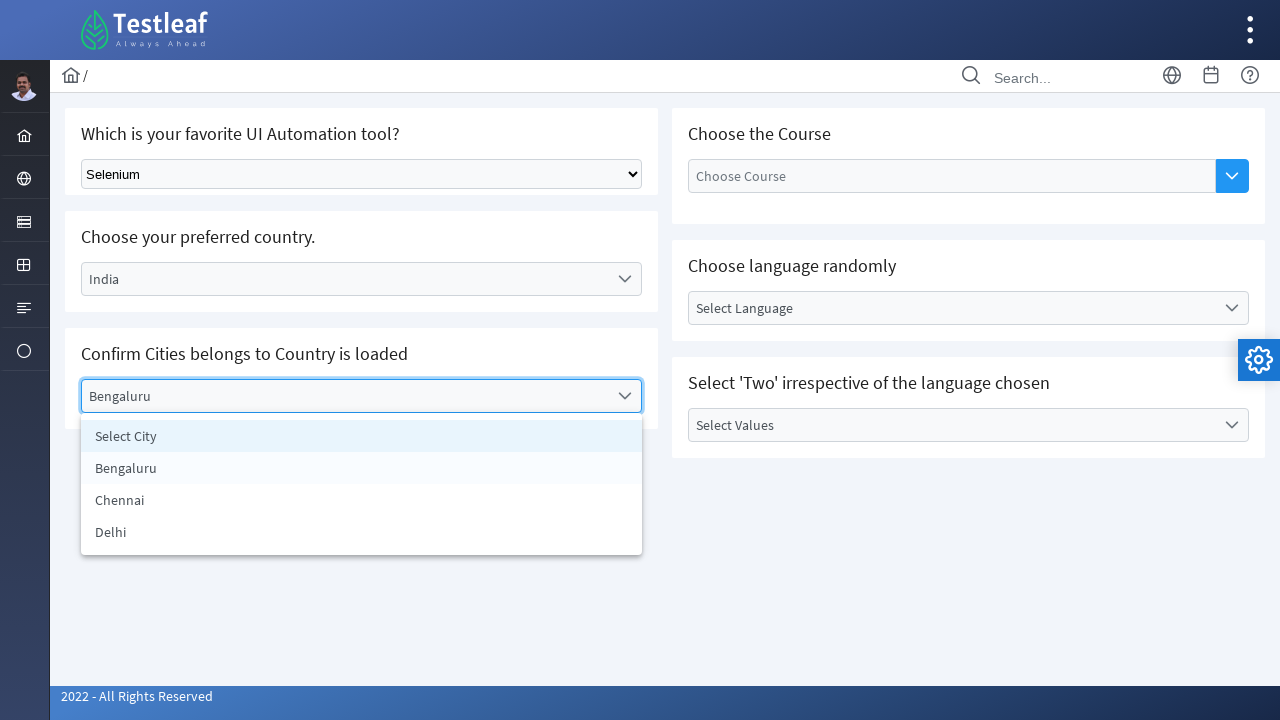

Clicked on 'Choose the Course' dropdown button at (1232, 176) on xpath=//h5[contains(text(),'Choose the Course')]/following::button[1]
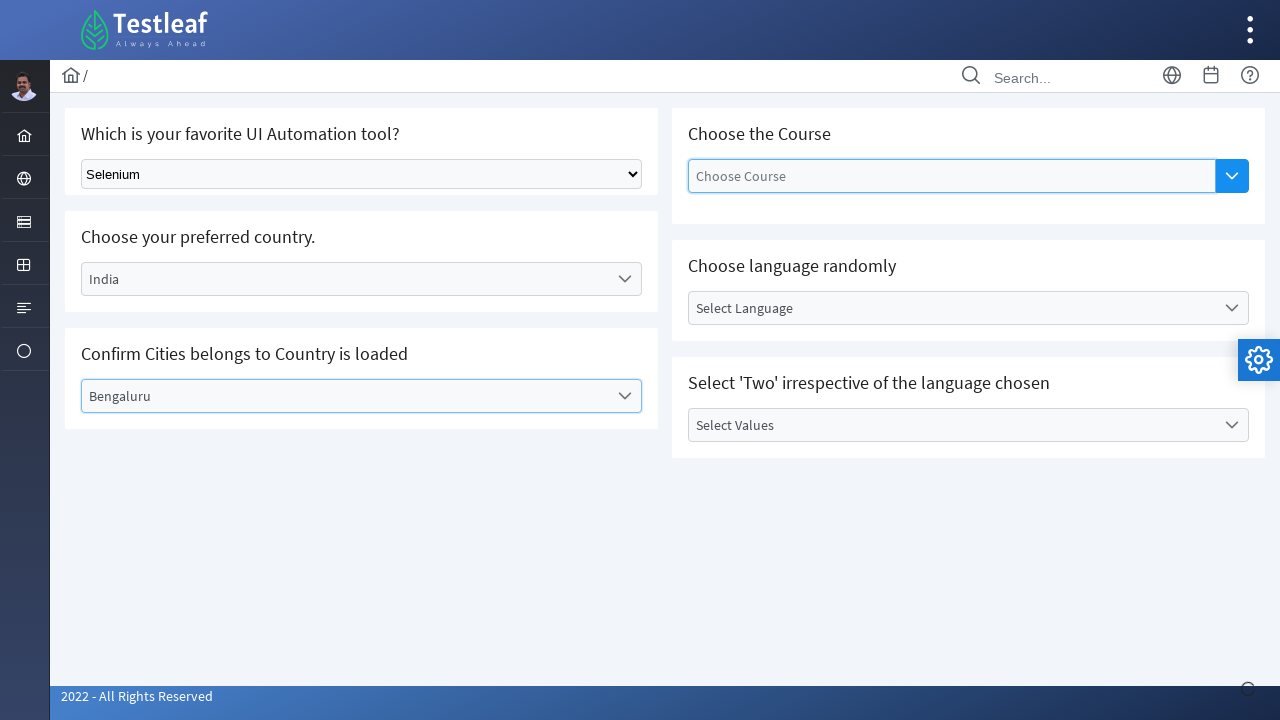

Selected 'Selenium WebDriver' from course dropdown at (952, 278) on xpath=//li[text()='Selenium WebDriver']
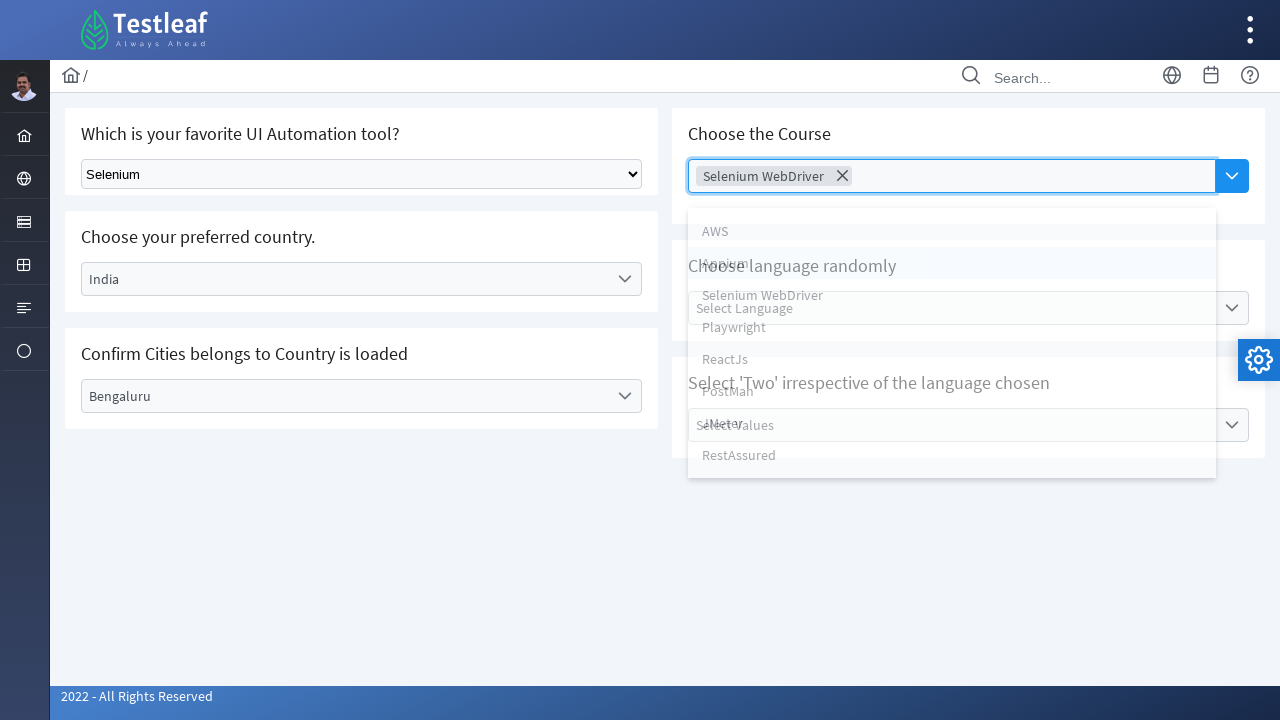

Clicked on 'Select Language' dropdown at (952, 308) on xpath=//label[text()='Select Language']
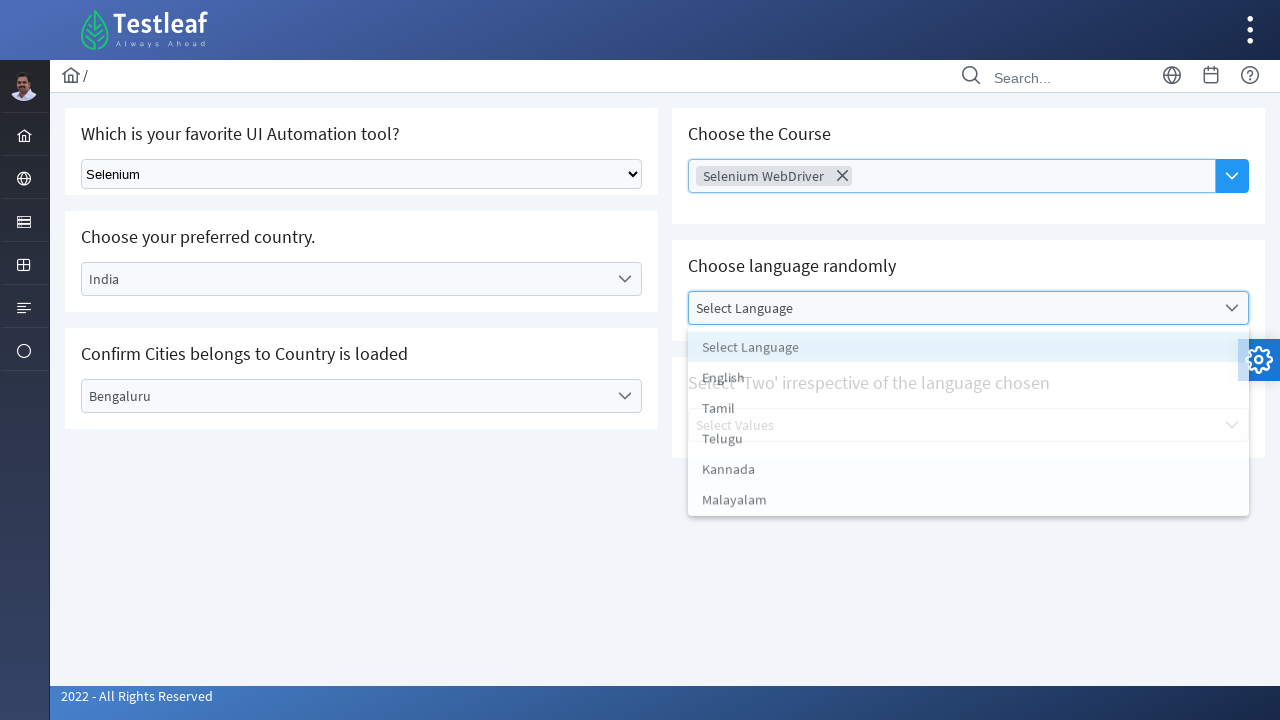

Selected 'Tamil' from language dropdown at (968, 412) on xpath=//li[text()='Tamil']
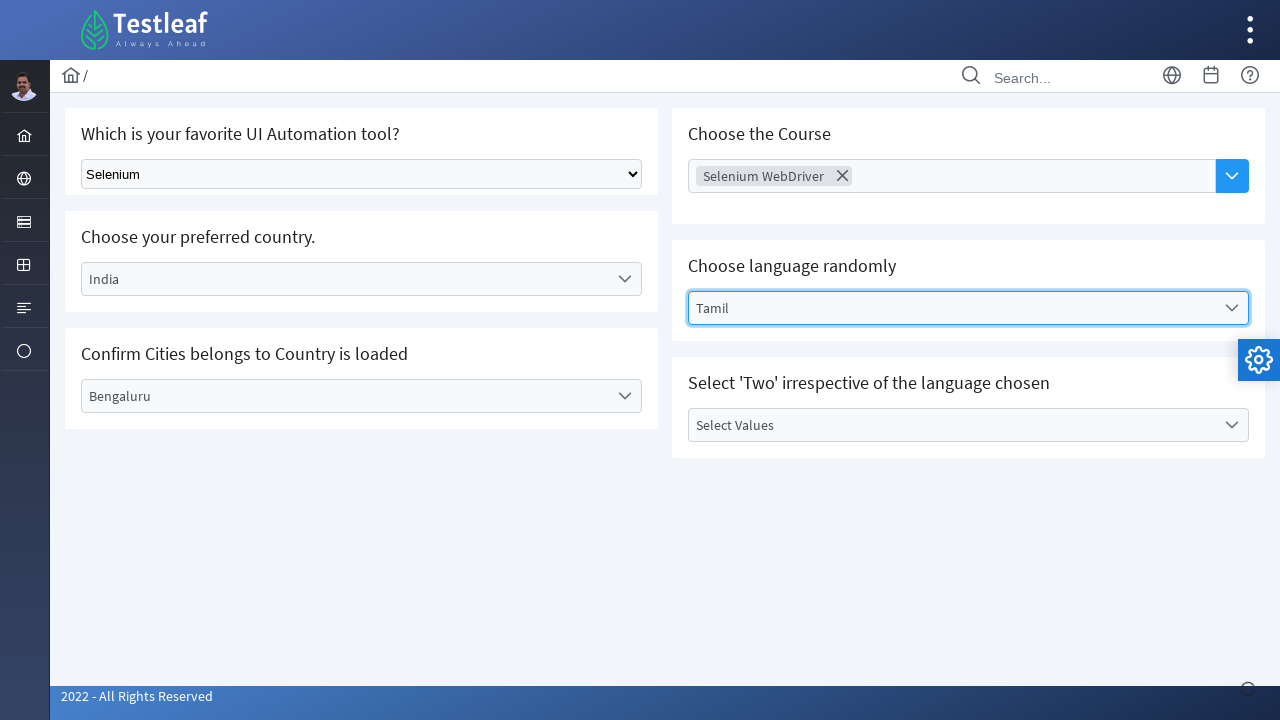

Clicked on 'Select Values' dropdown at (952, 425) on xpath=//label[text()='Select Values']
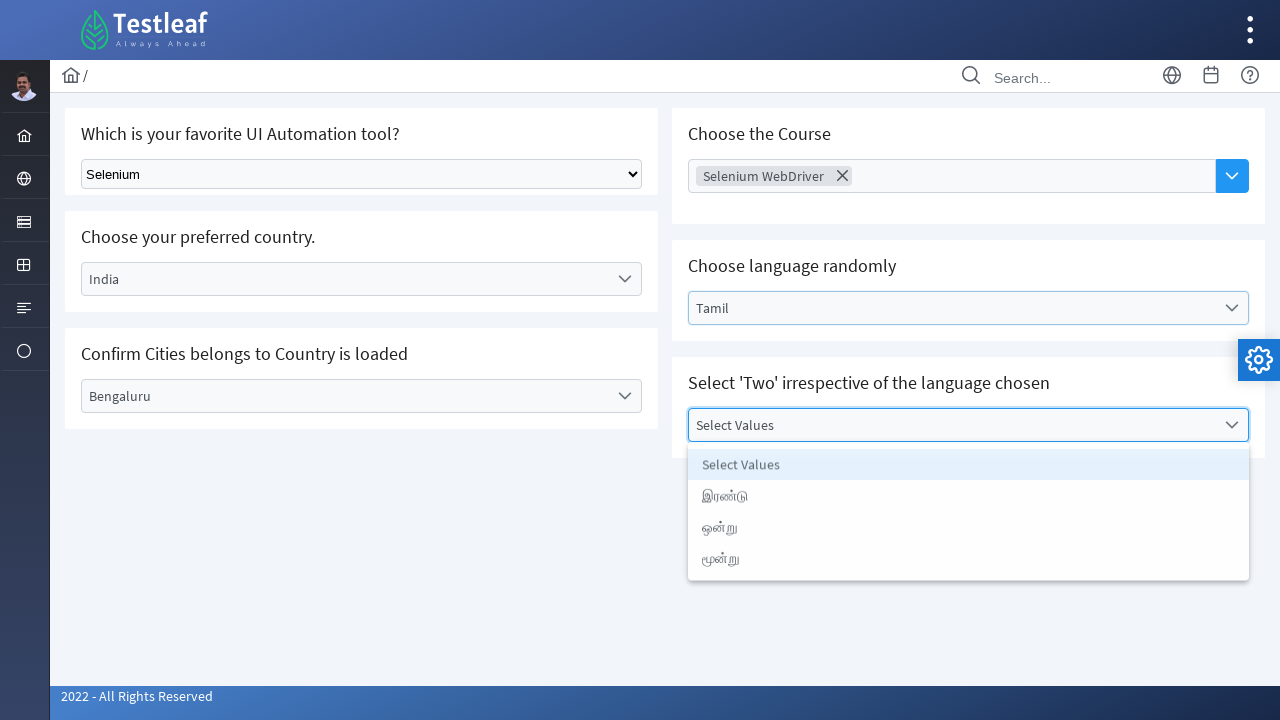

Selected second value 'Two' from values dropdown at (968, 497) on xpath=//ul[@id='j_idt87:value_items']//li[2]
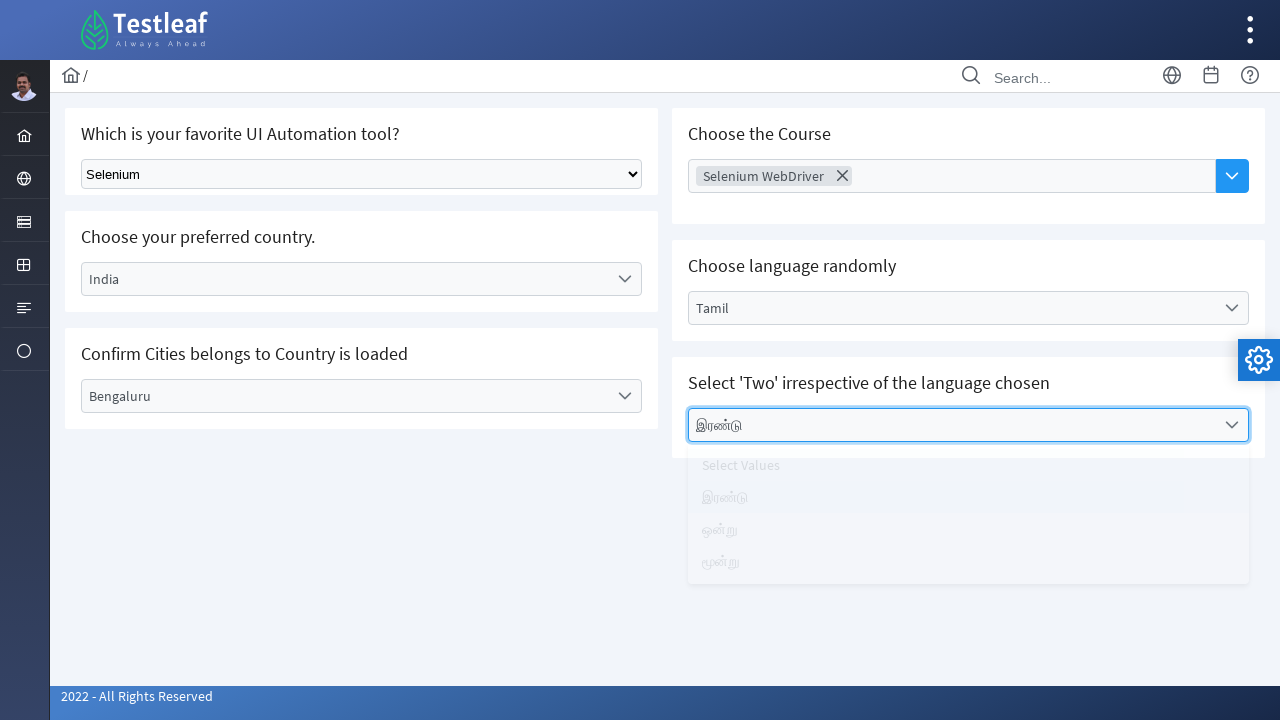

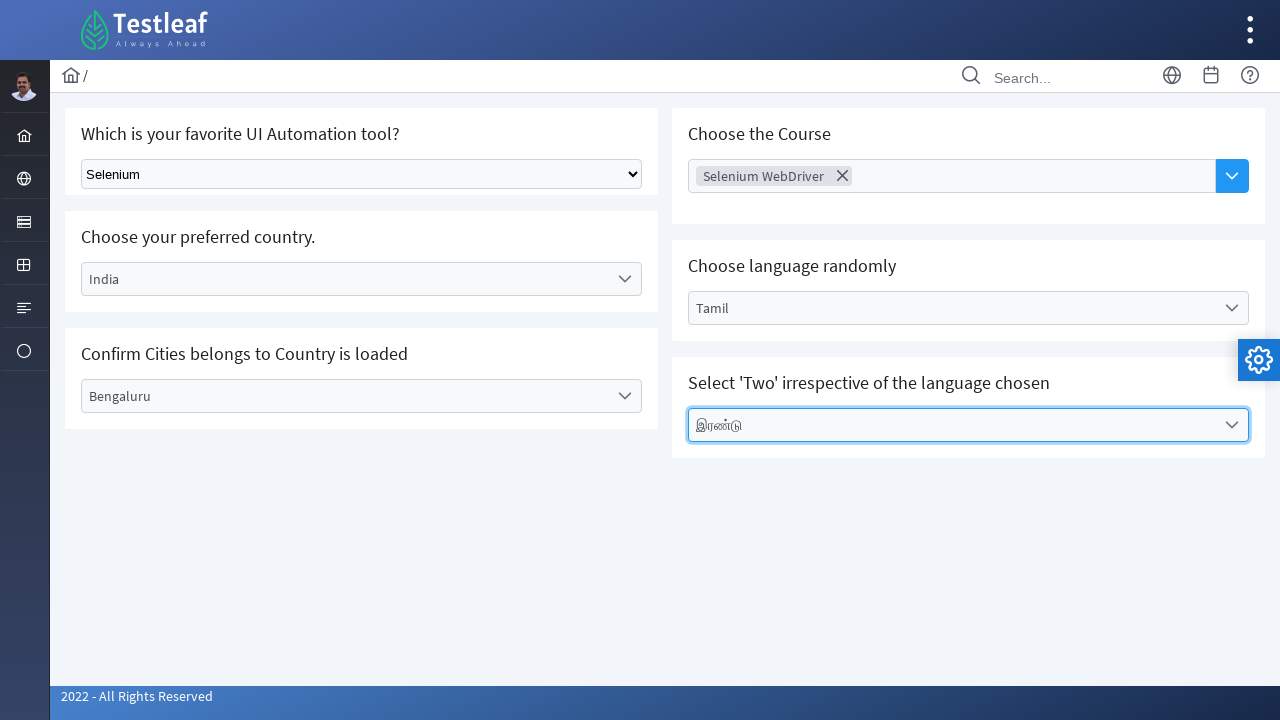